Tests that entering letters in the zip code field shows an error and keeps the user on the same page.

Starting URL: https://www.sharelane.com/cgi-bin/register.py

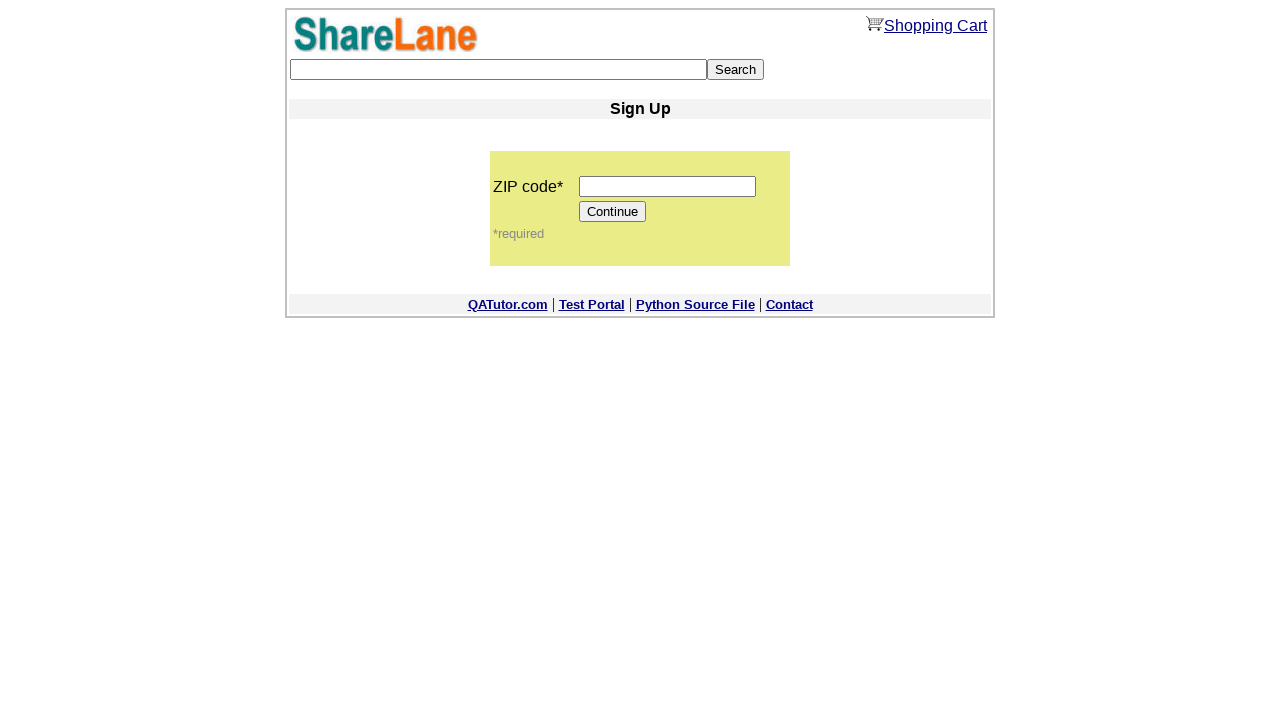

Navigated to ShareLane registration page
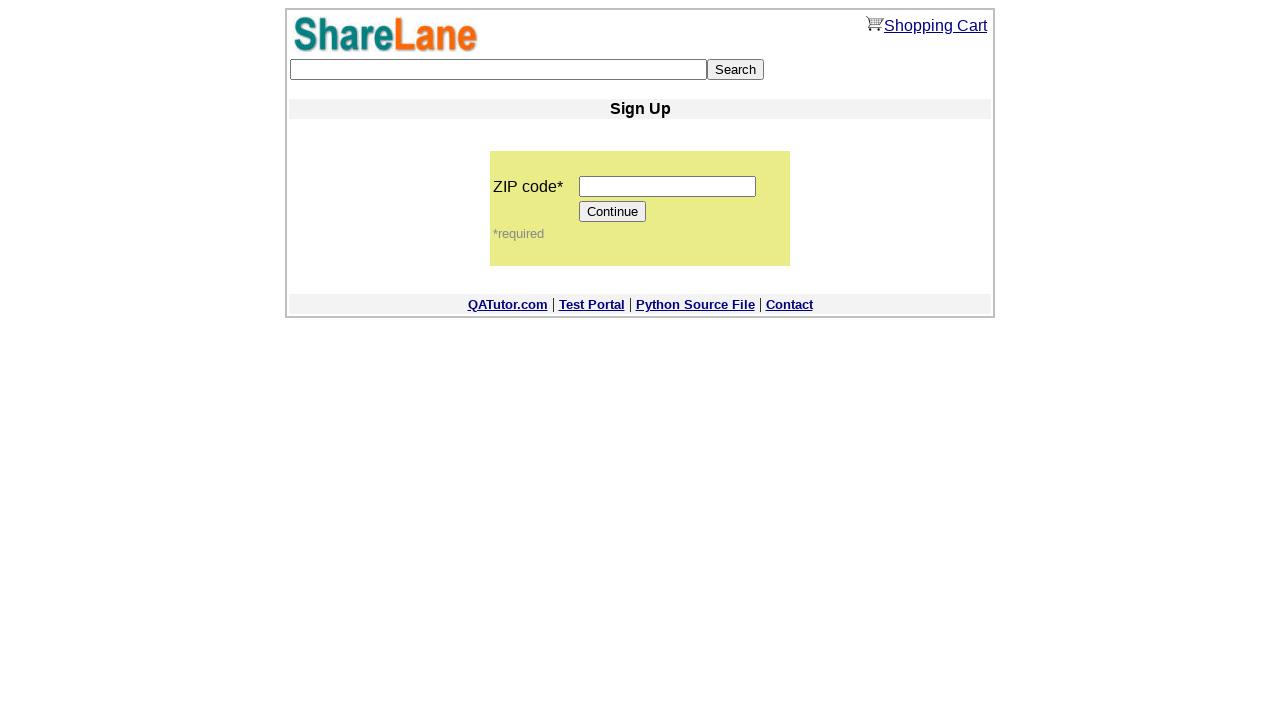

Entered letters 'asdfh' in zip code field on input[name='zip_code']
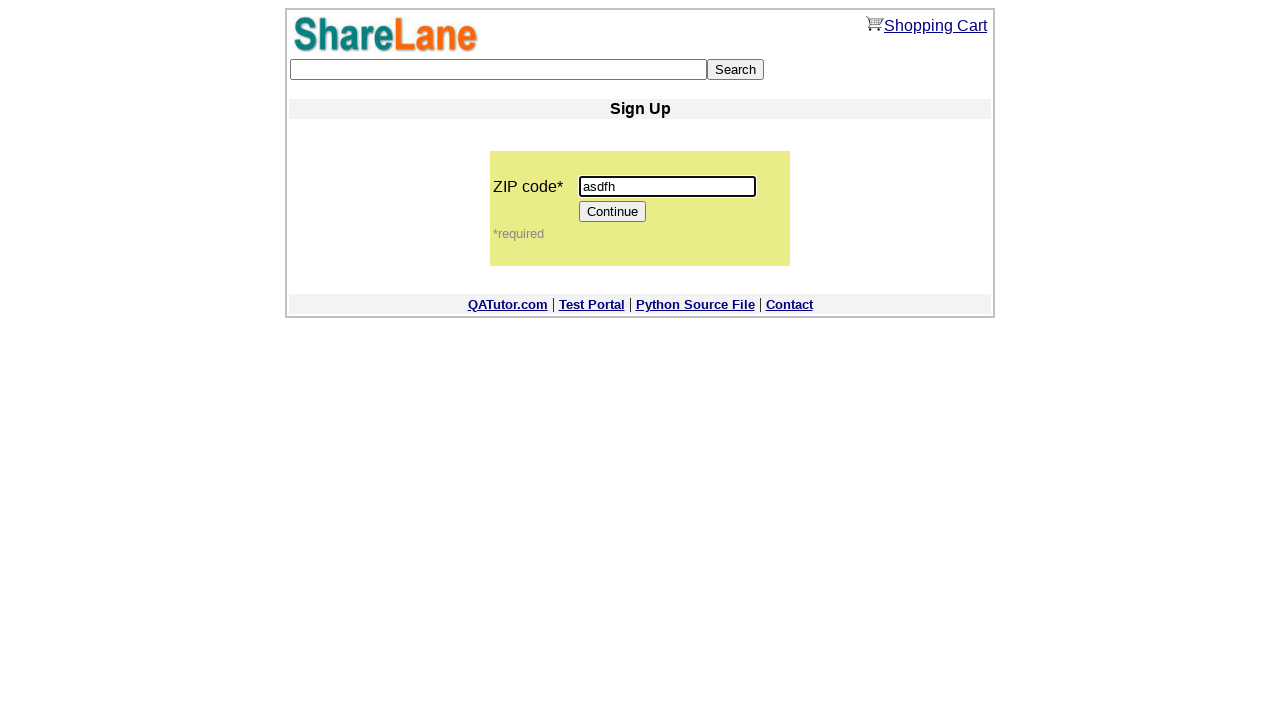

Clicked Continue button to submit form with invalid zip code at (613, 212) on input[value='Continue']
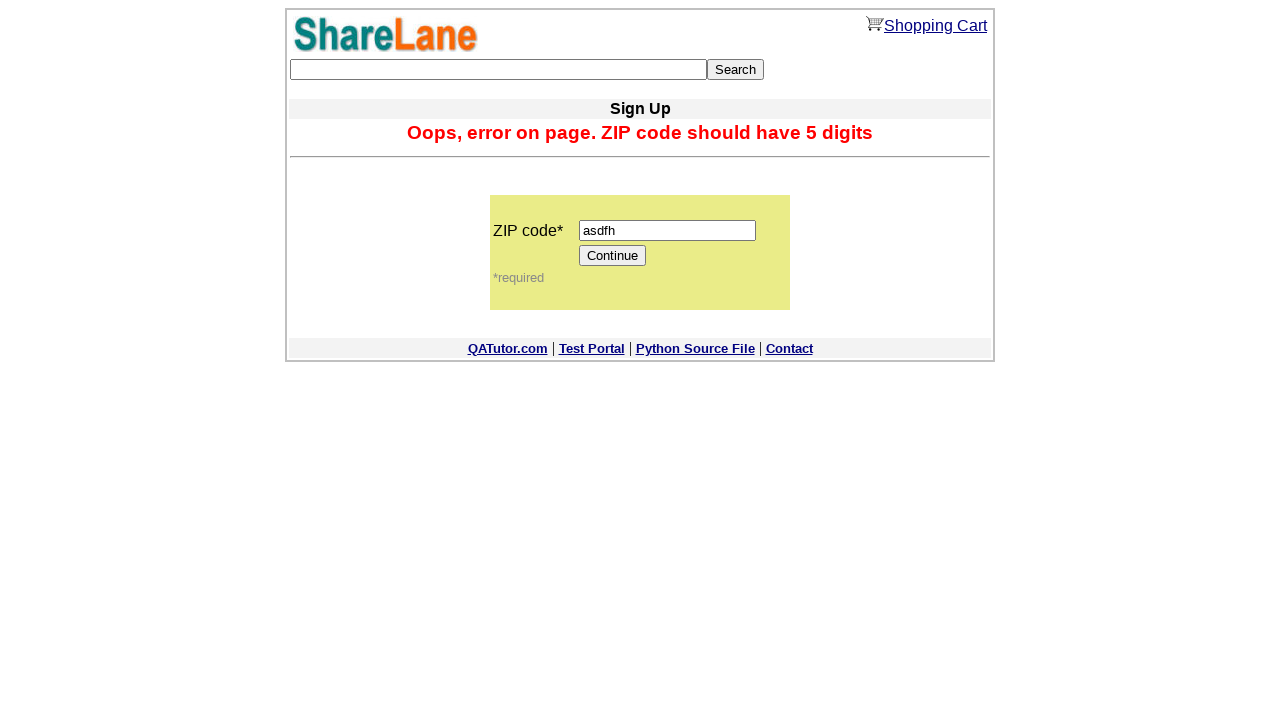

Verified zip code field is still displayed, confirming validation error prevented form submission
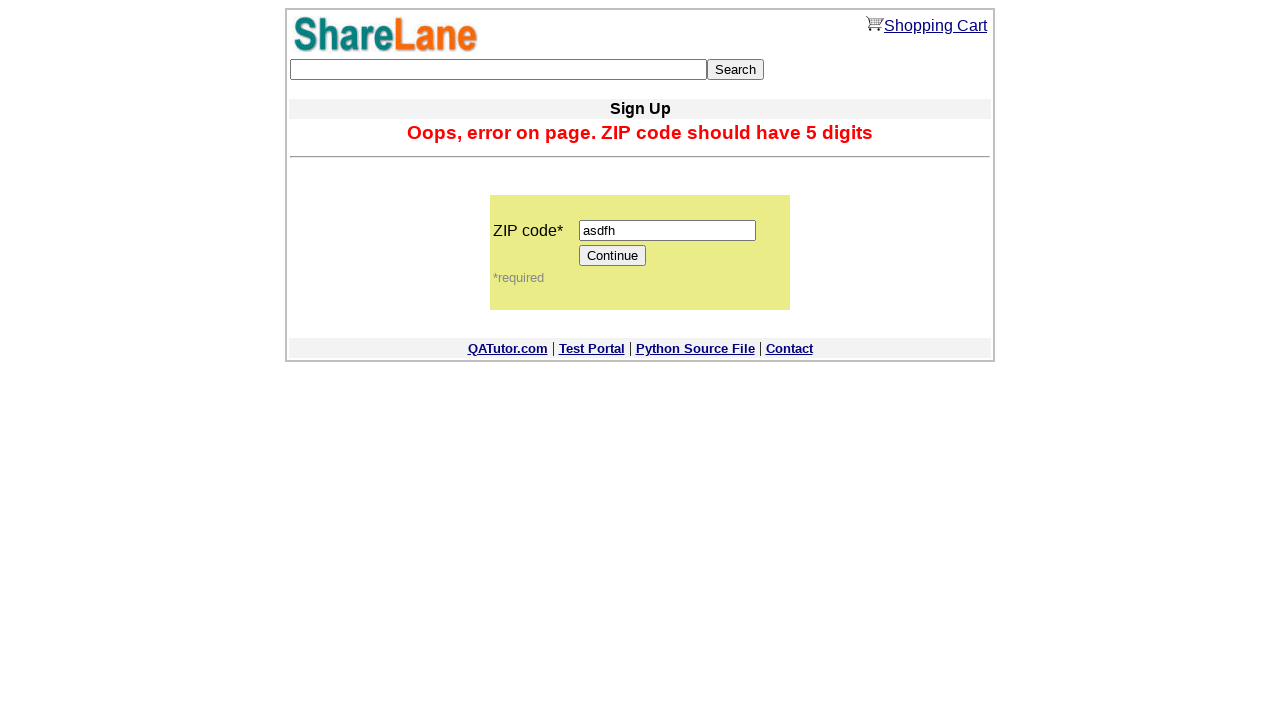

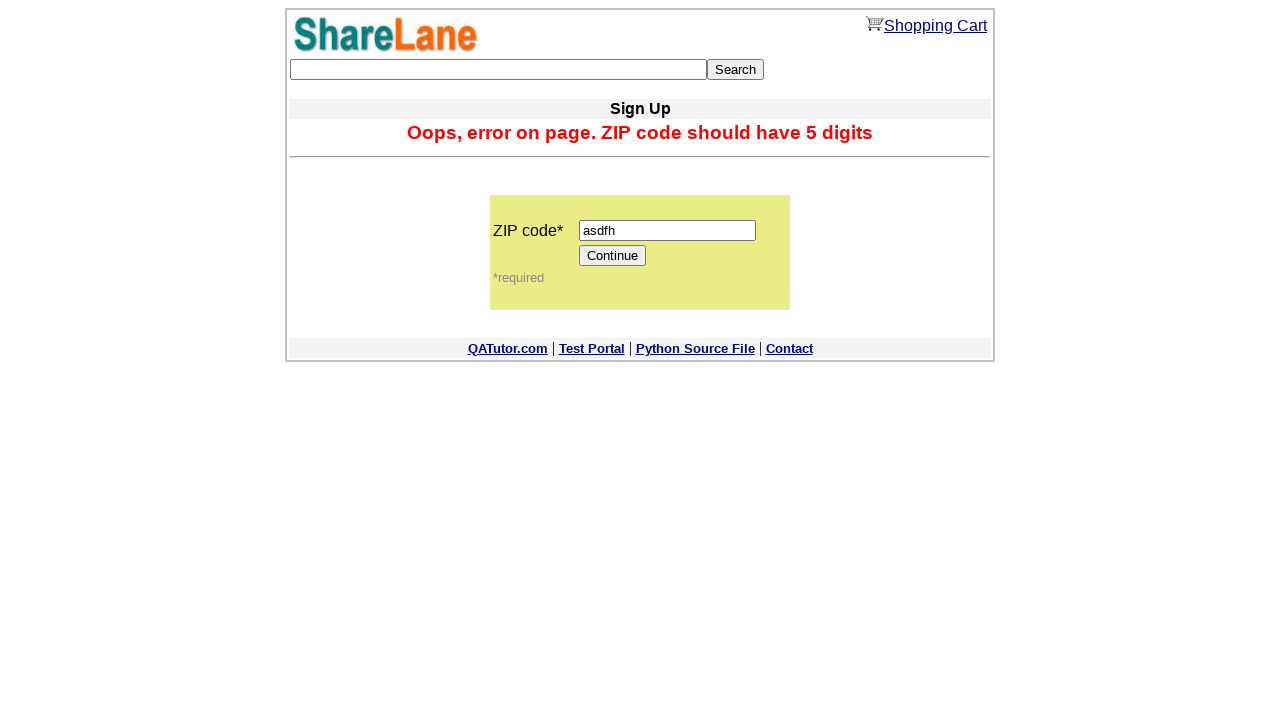